Demonstrates right-click context menu functionality by performing a context click action on a specific element

Starting URL: http://swisnl.github.io/jQuery-contextMenu/demo.html

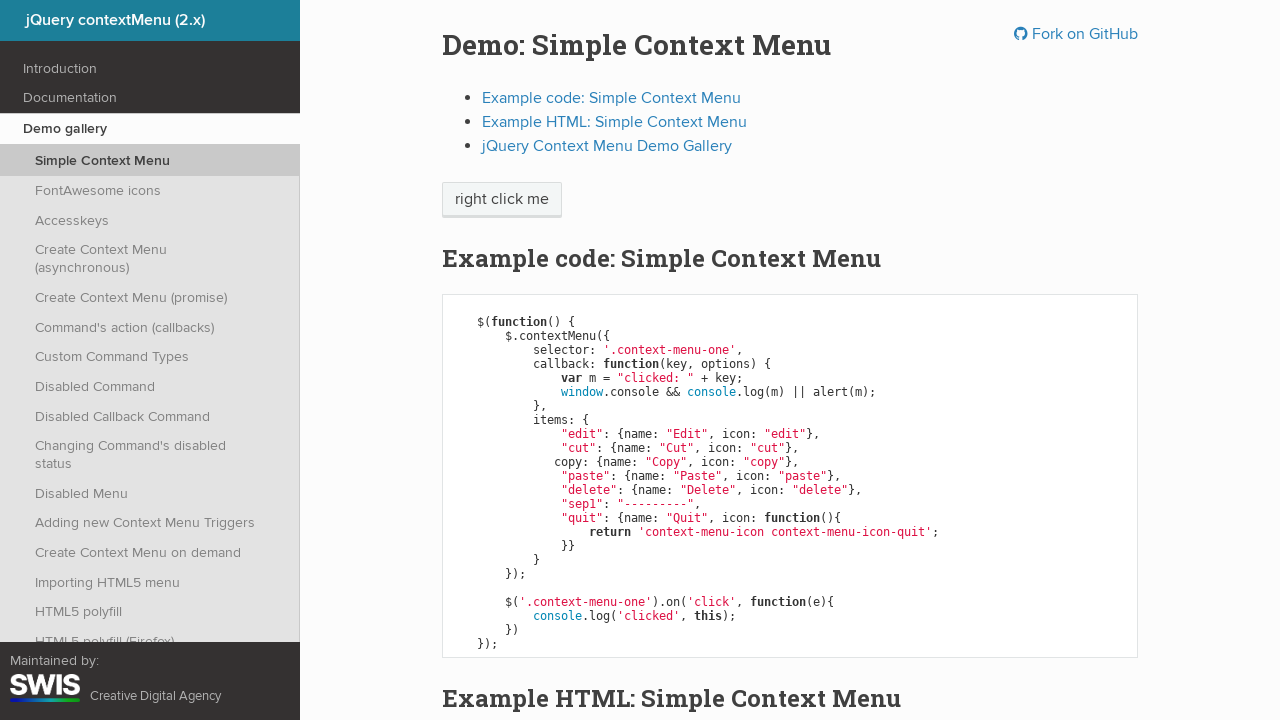

Located the element to be right-clicked using XPath
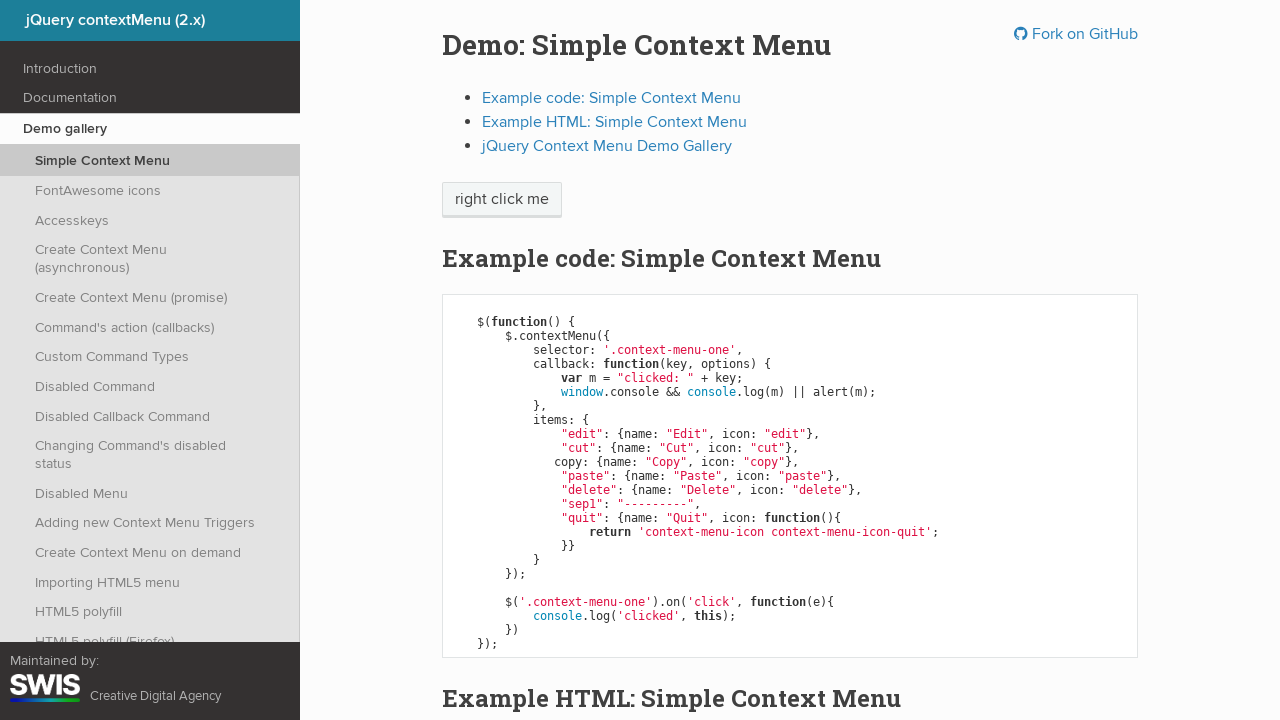

Performed right-click context menu action on the element at (502, 200) on xpath=/html/body/div/section/div/div/div/p/span
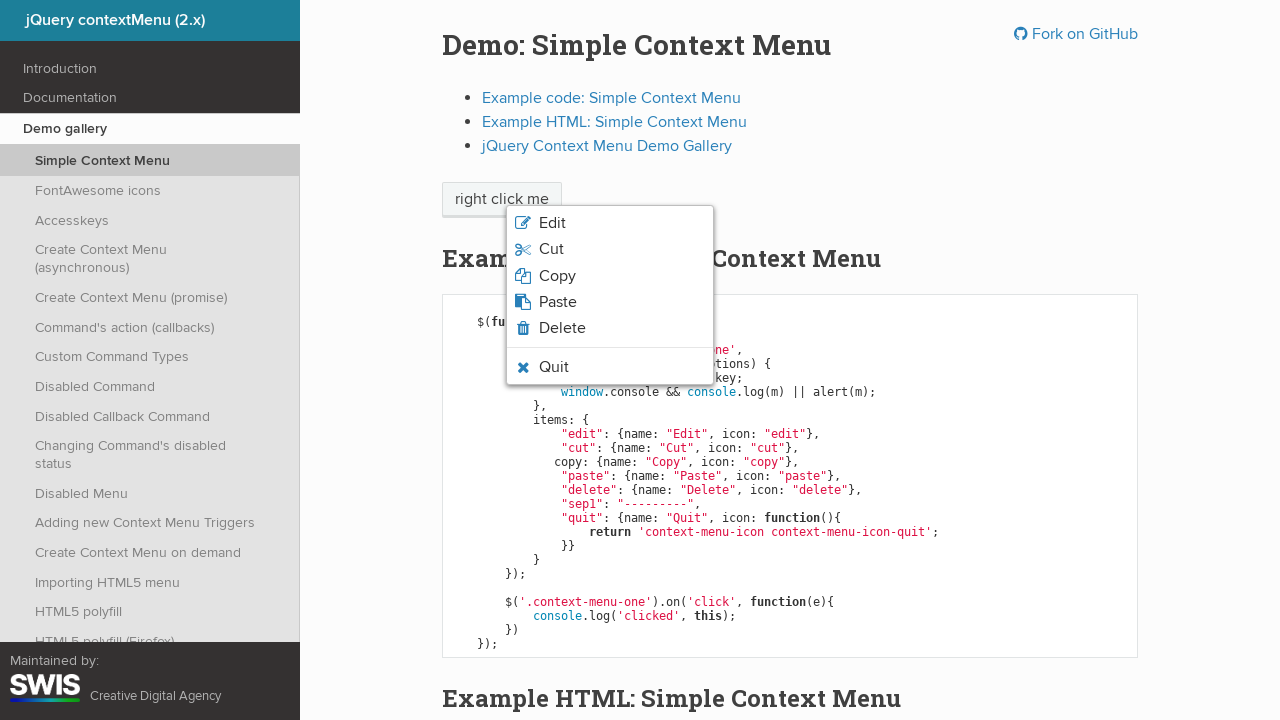

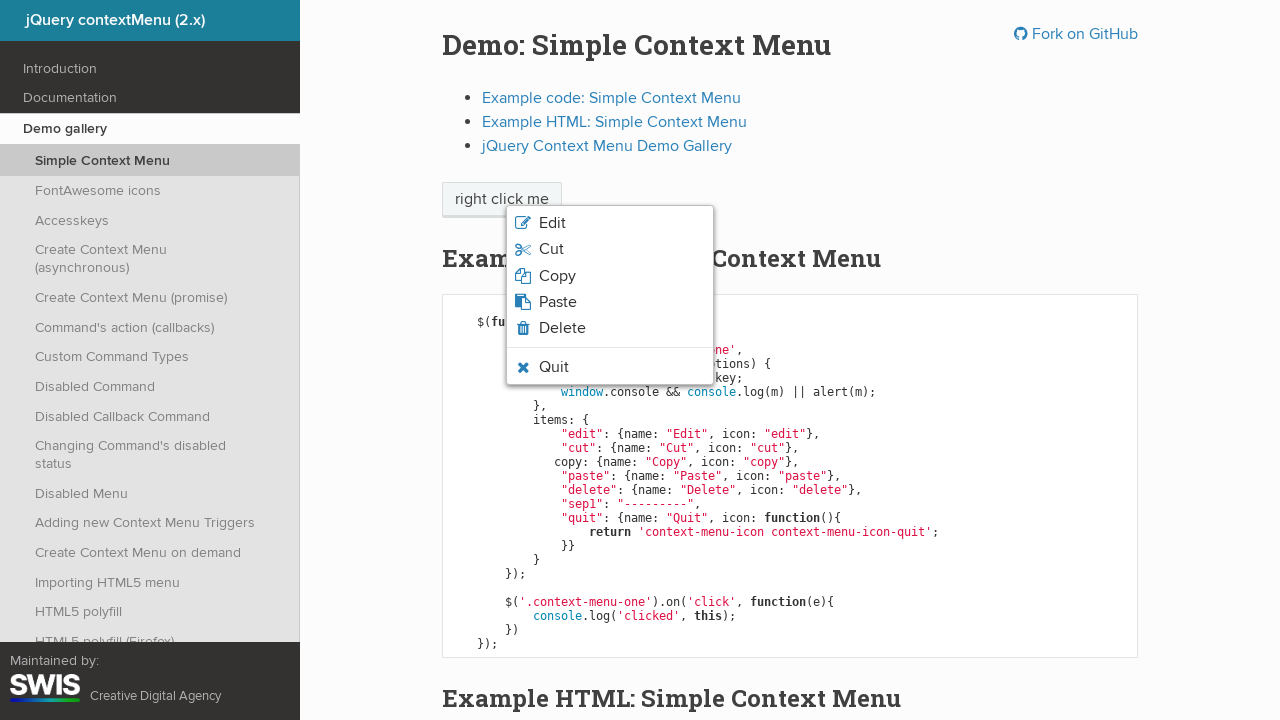